Tests input functionality by filling textareas and verifying text manipulation capabilities

Starting URL: https://omayo.blogspot.in/

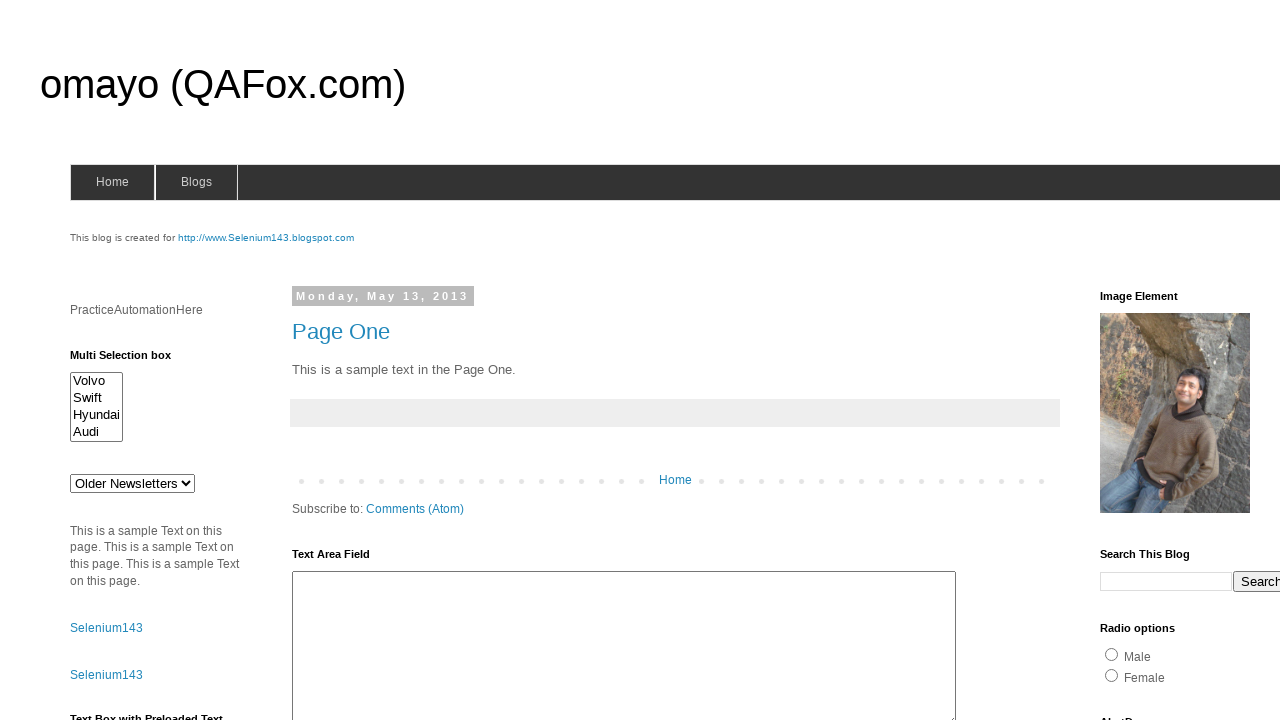

Filled first textarea with name 'Muhammad Idrees' on //div[contains(@class,'navbar')]//following :: textarea[contains(@id,'ta')]
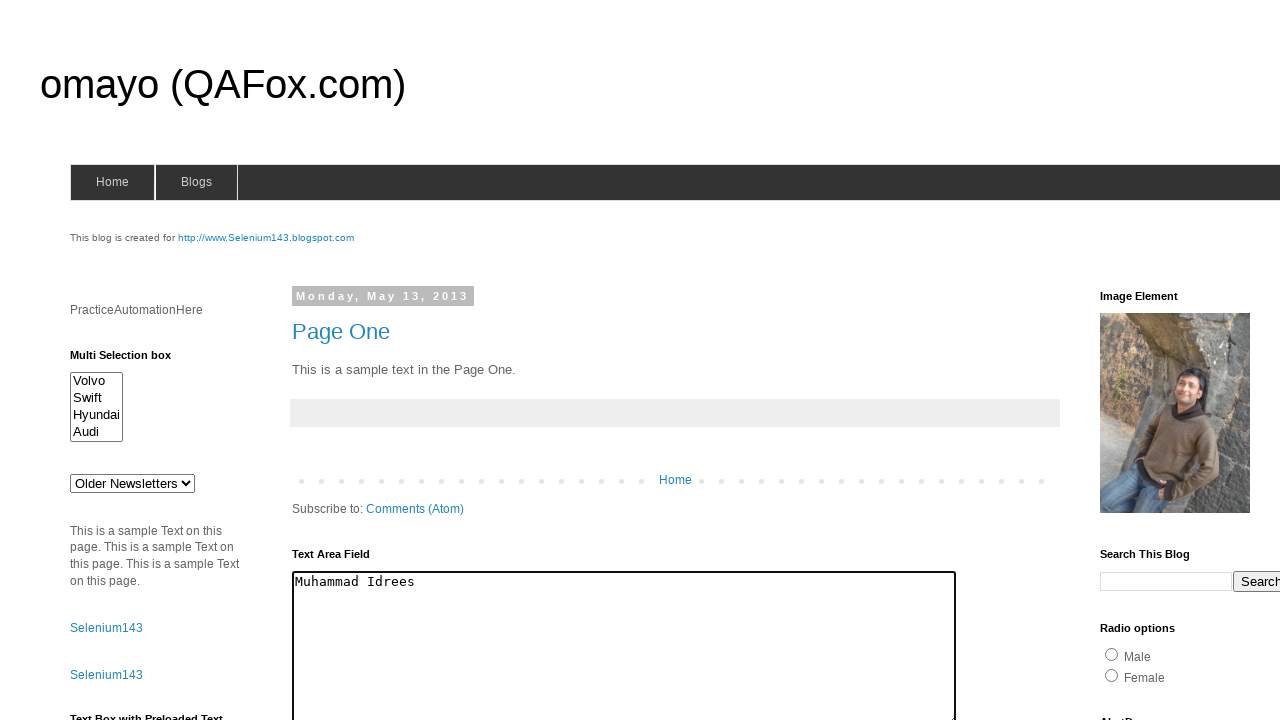

Located second textarea containing 'The '
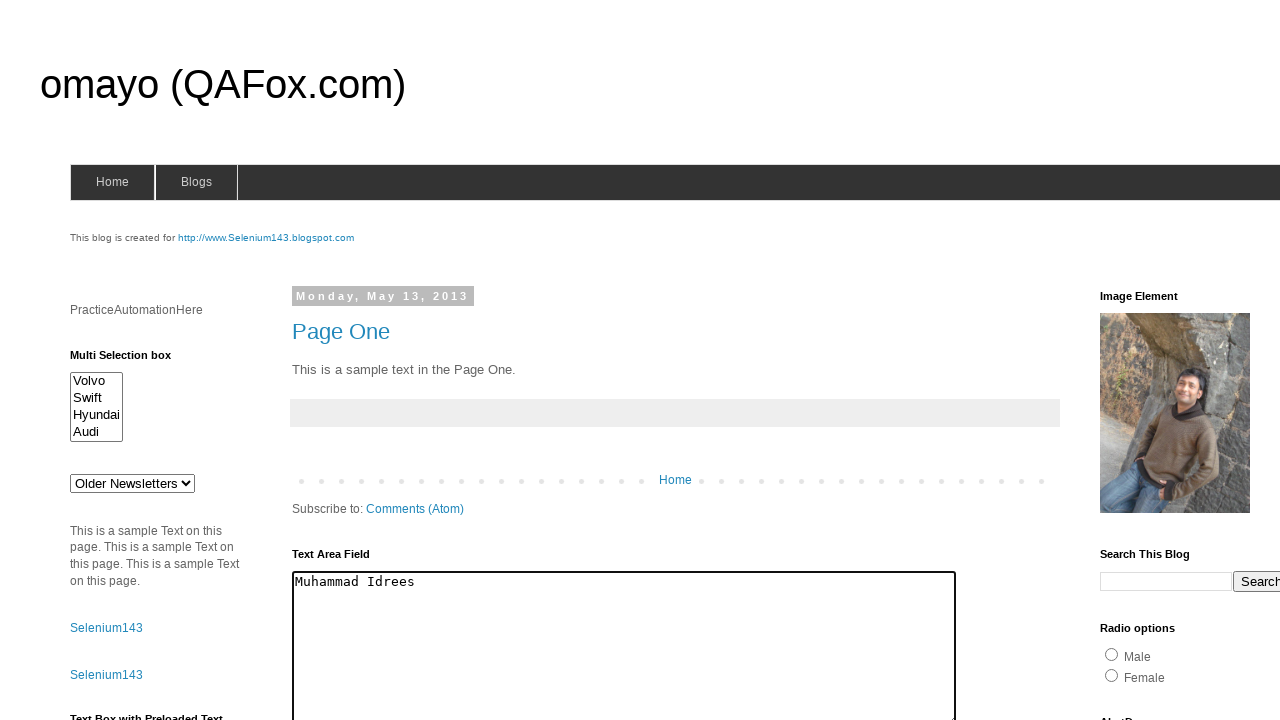

Selected all text in textarea using Ctrl+A
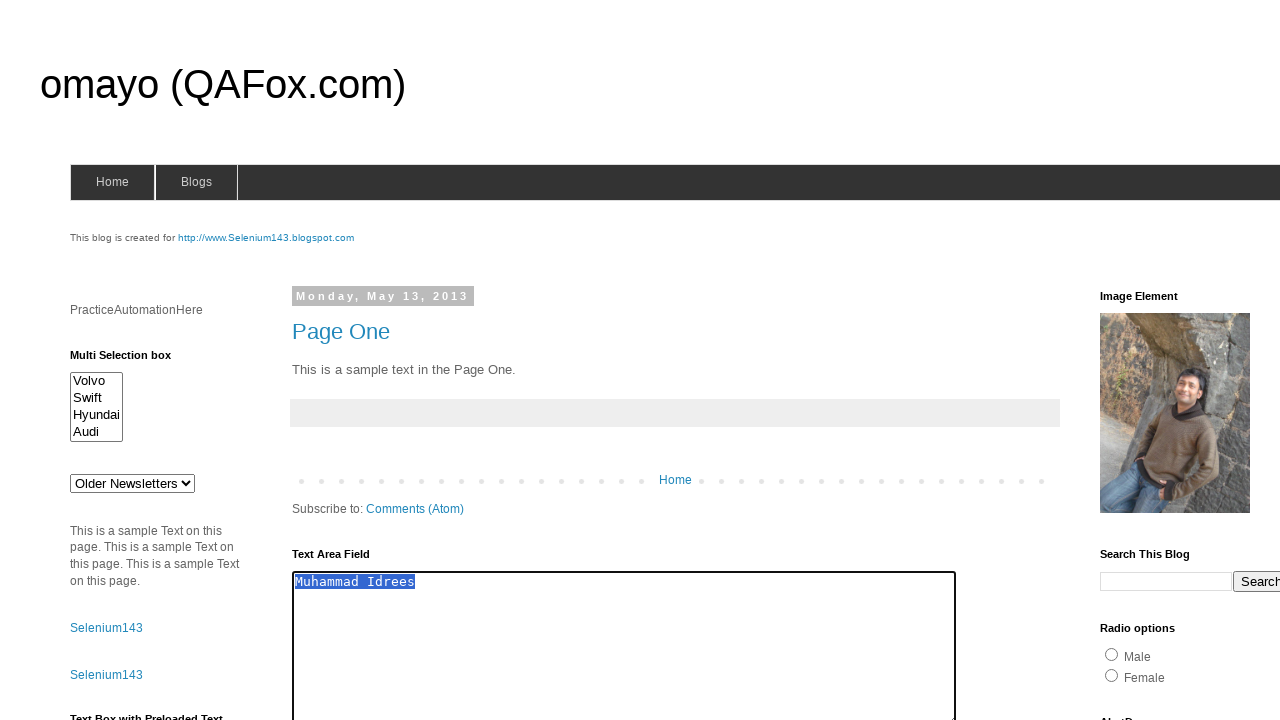

Cleared textarea content using Backspace
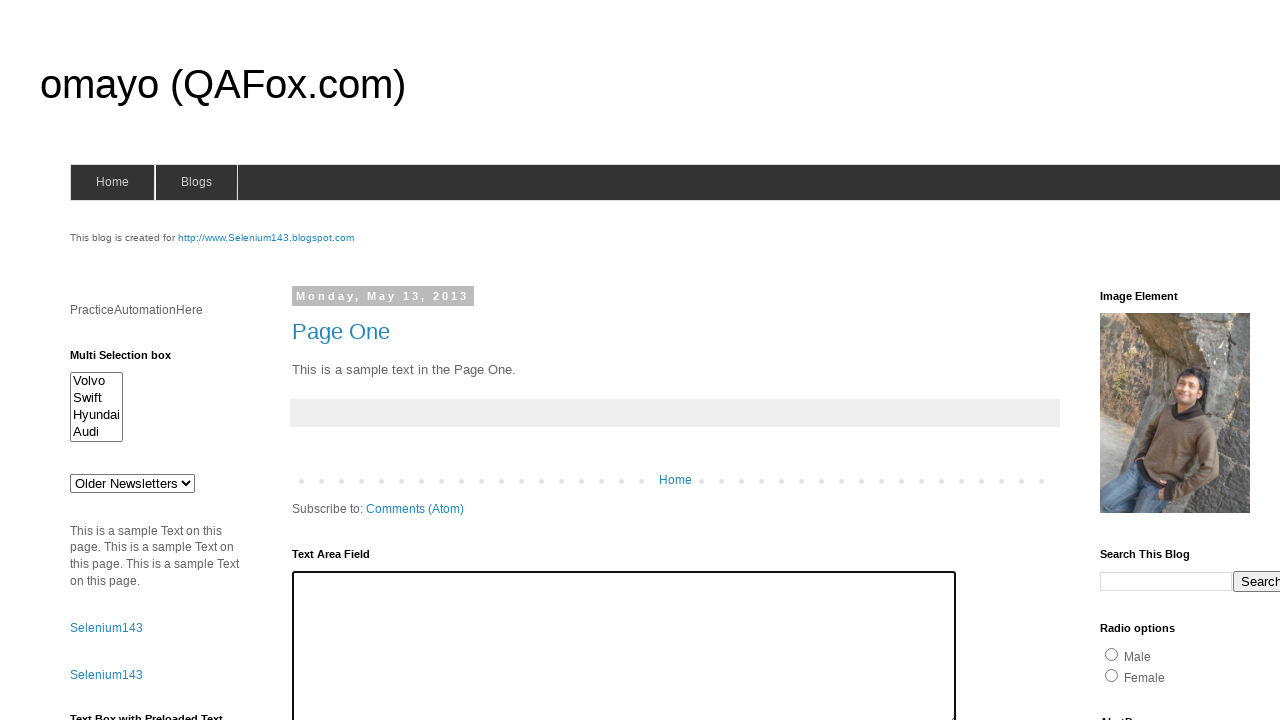

Filled second textarea with new text 'A supreme lover of plants is automating the browser!' on //div[contains(@class,'navbar')]//following :: textarea[contains(text(),'')]
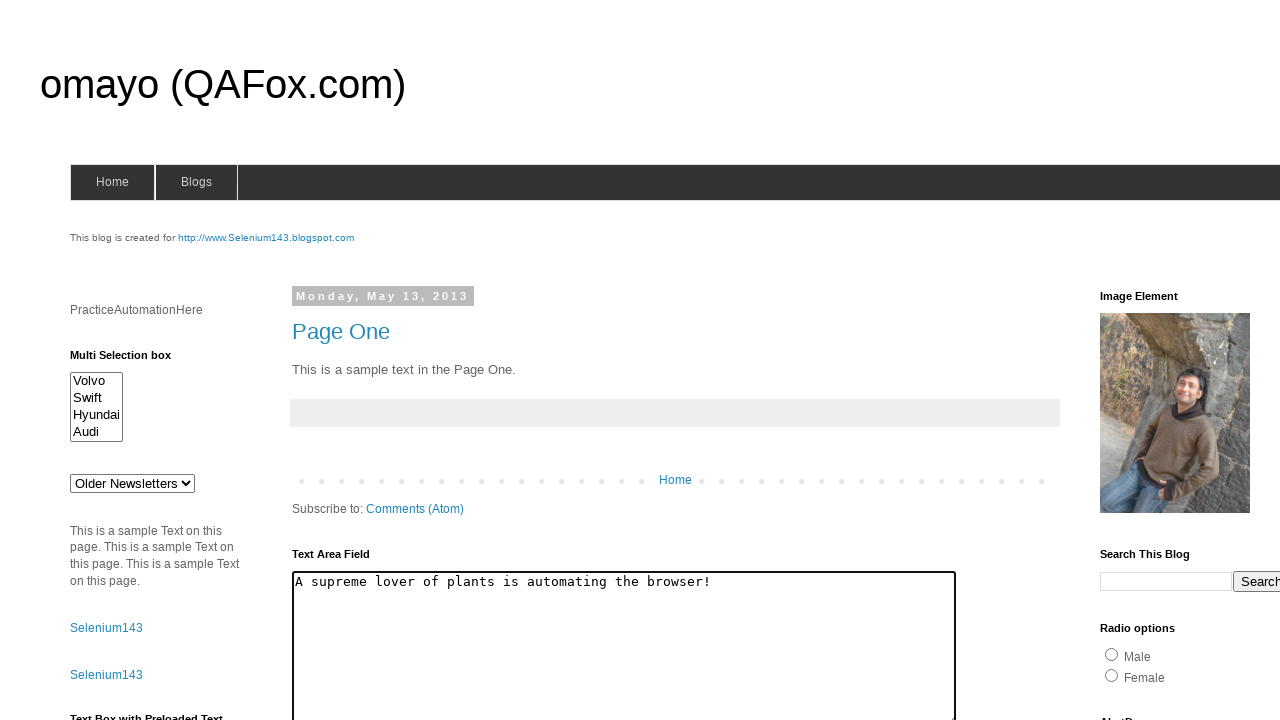

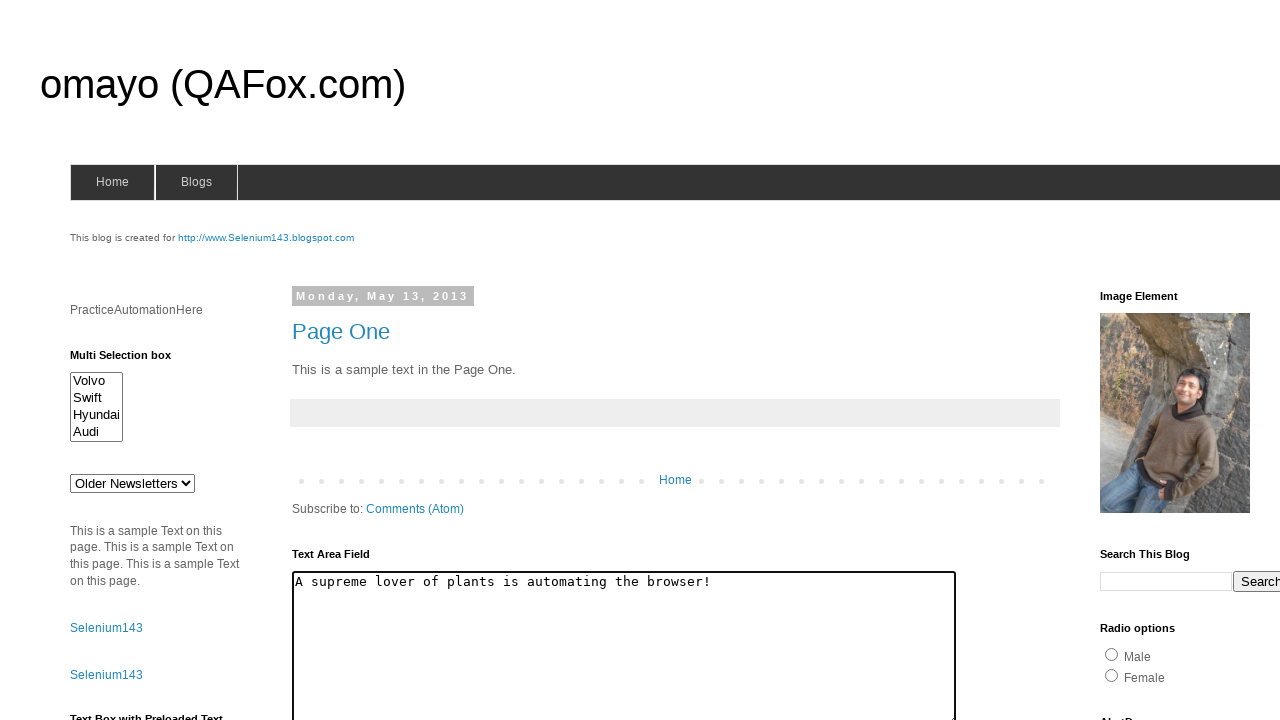